Tests iframe interaction by switching to a frame, filling a first name field, then switching back to the main content and verifying the page title is visible

Starting URL: https://www.hyrtutorials.com/p/frames-practice.html

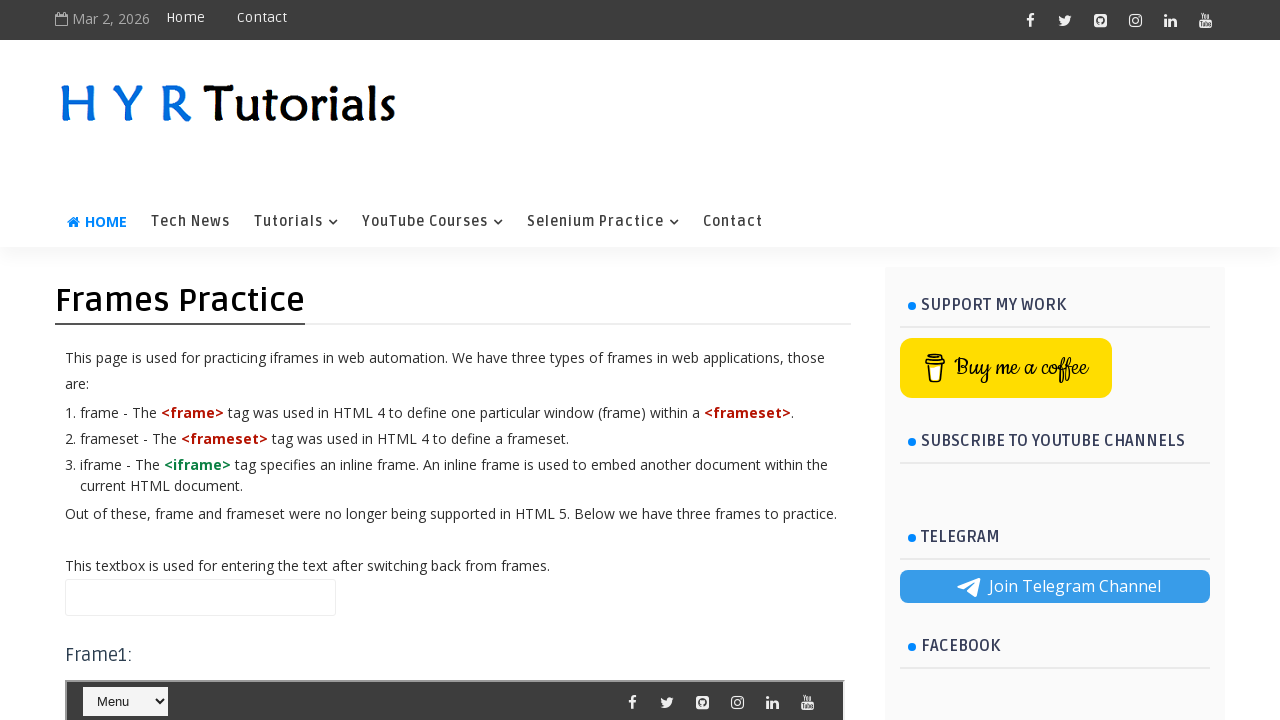

Located iframe with id 'frm2'
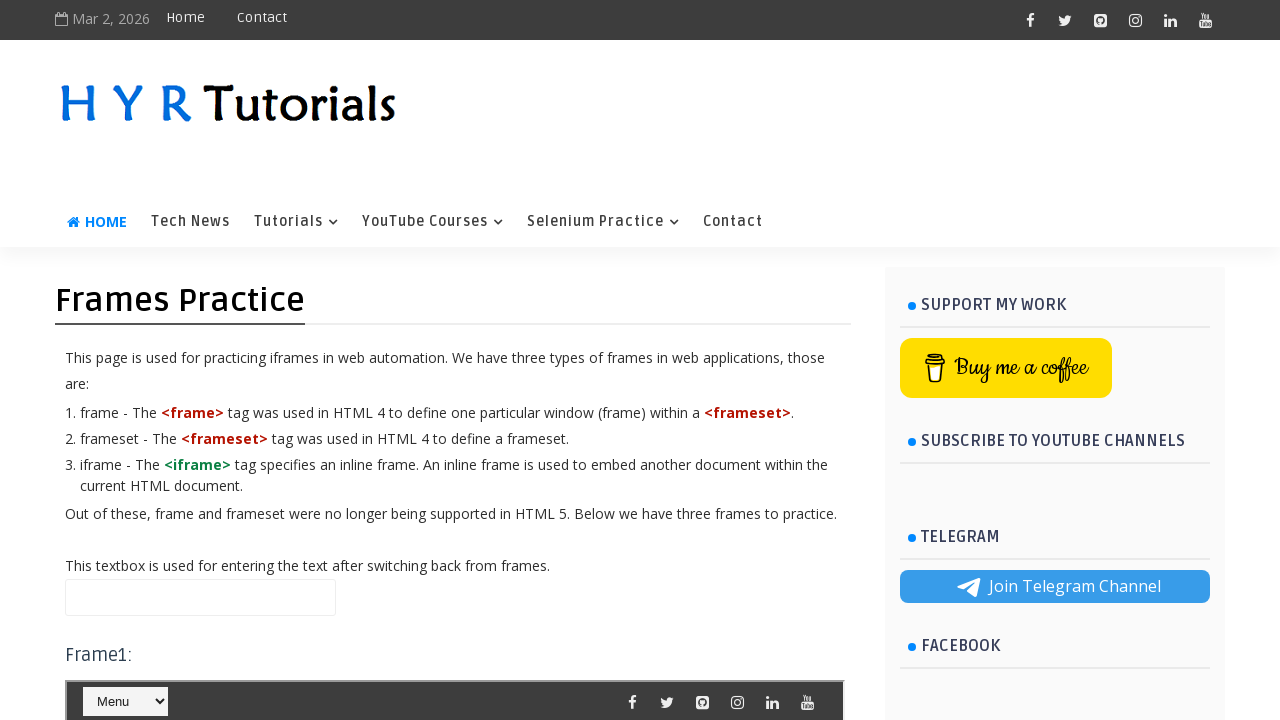

Filled first name field with 'pratik' in iframe on #frm2 >> internal:control=enter-frame >> #firstName
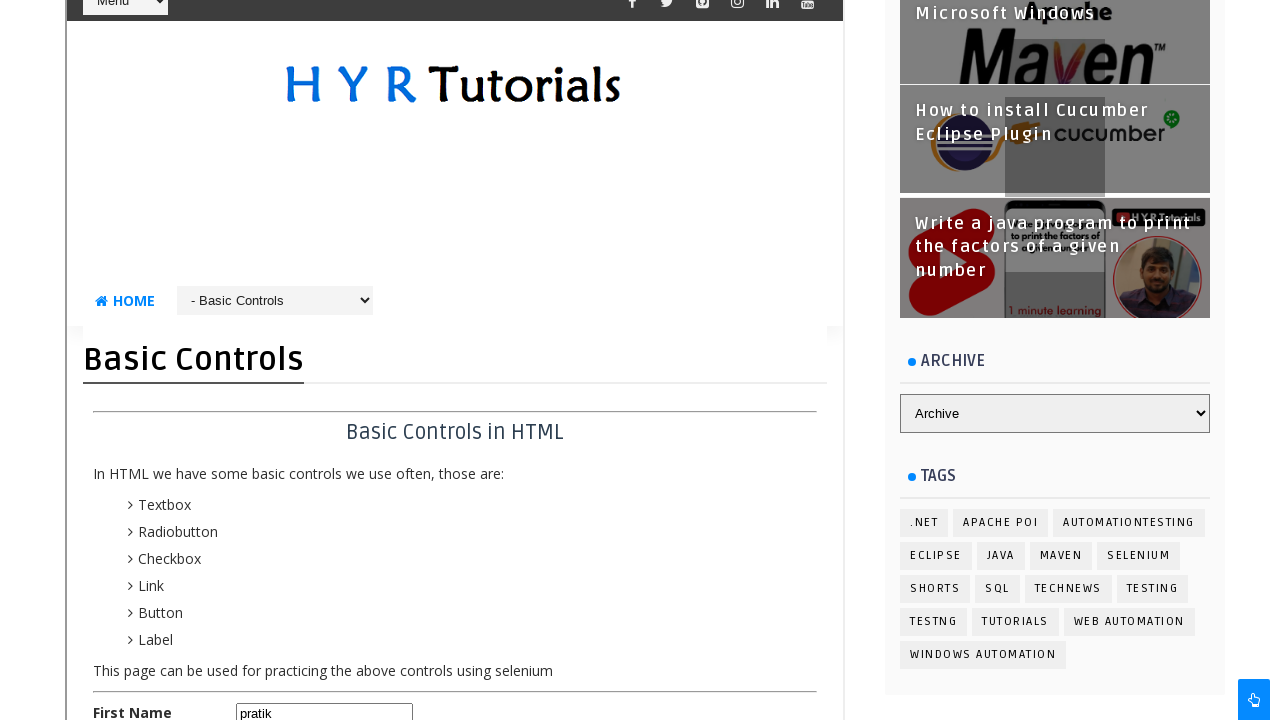

Verified post title is visible on main page content
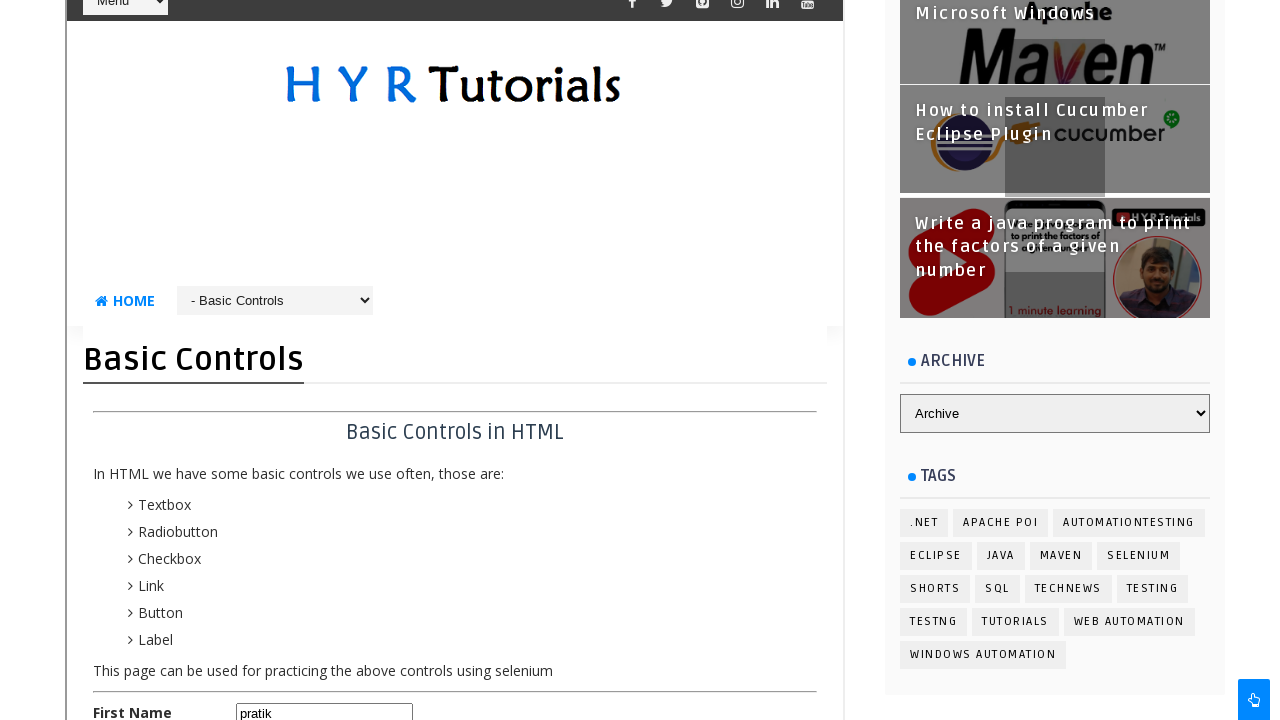

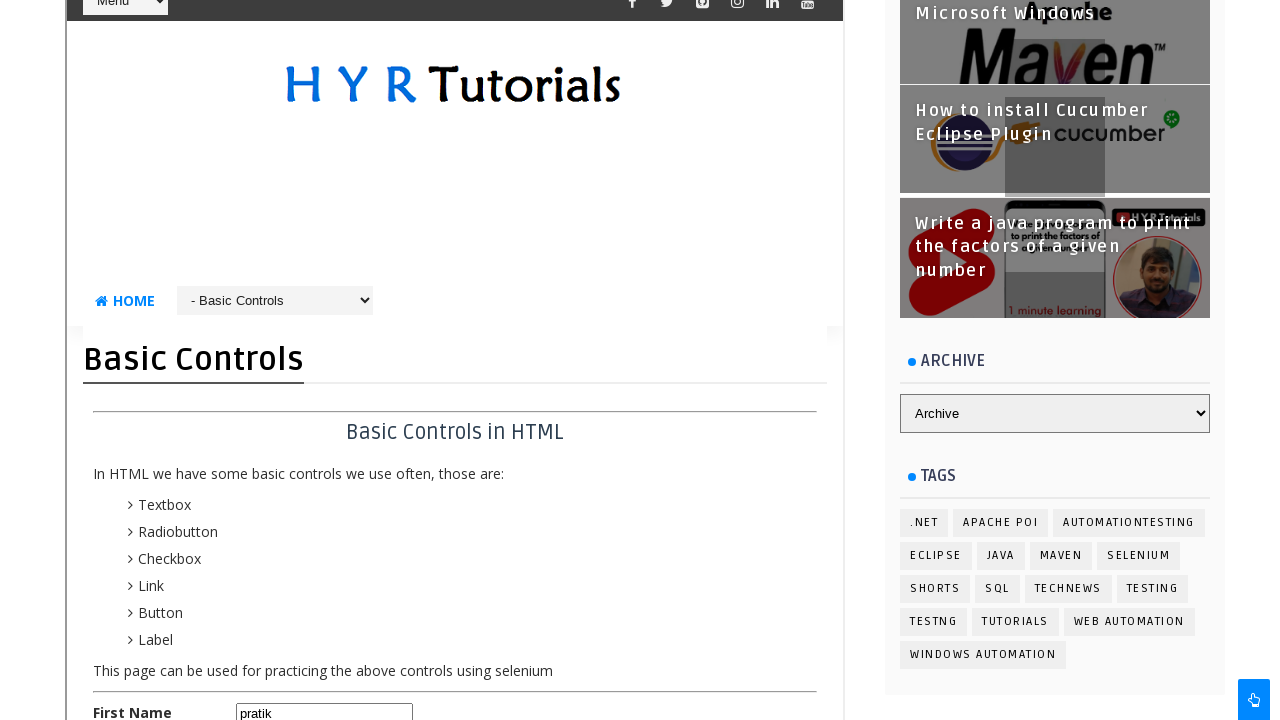